Tests basic browser navigation by visiting leafground.com homepage and then navigating to a TextChange test page

Starting URL: http://leafground.com/

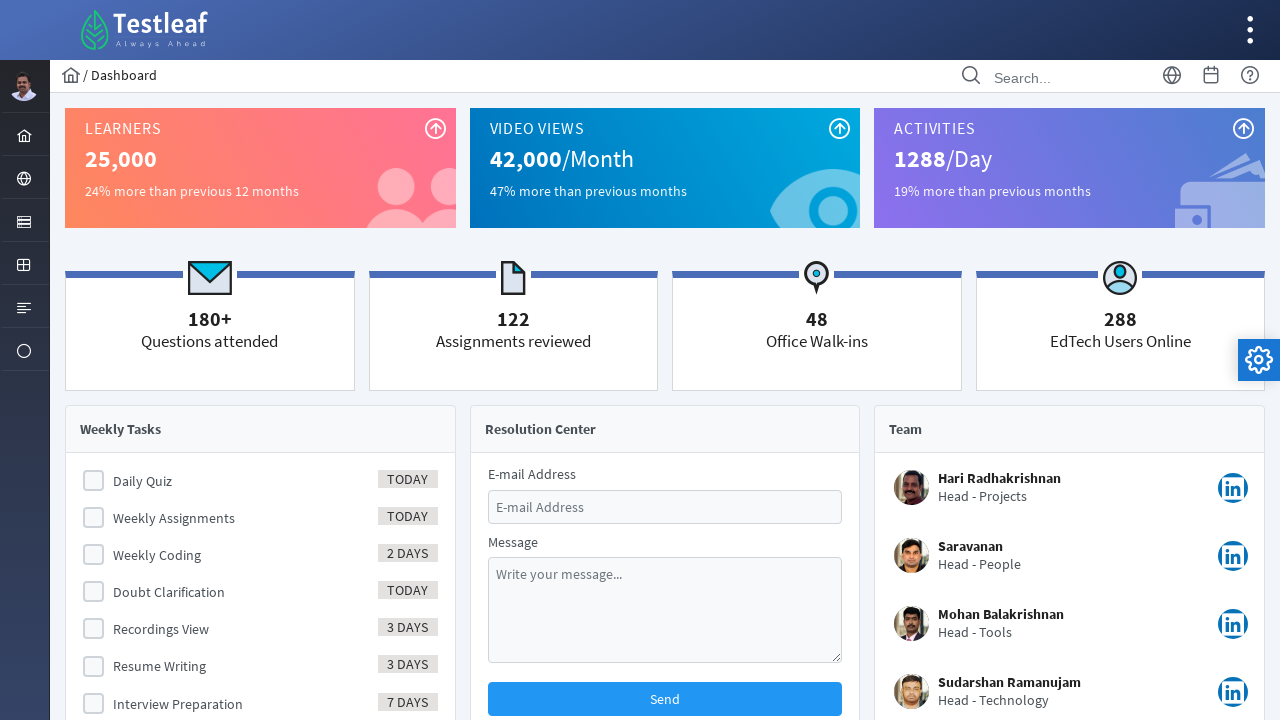

Navigated to TextChange page on leafground.com
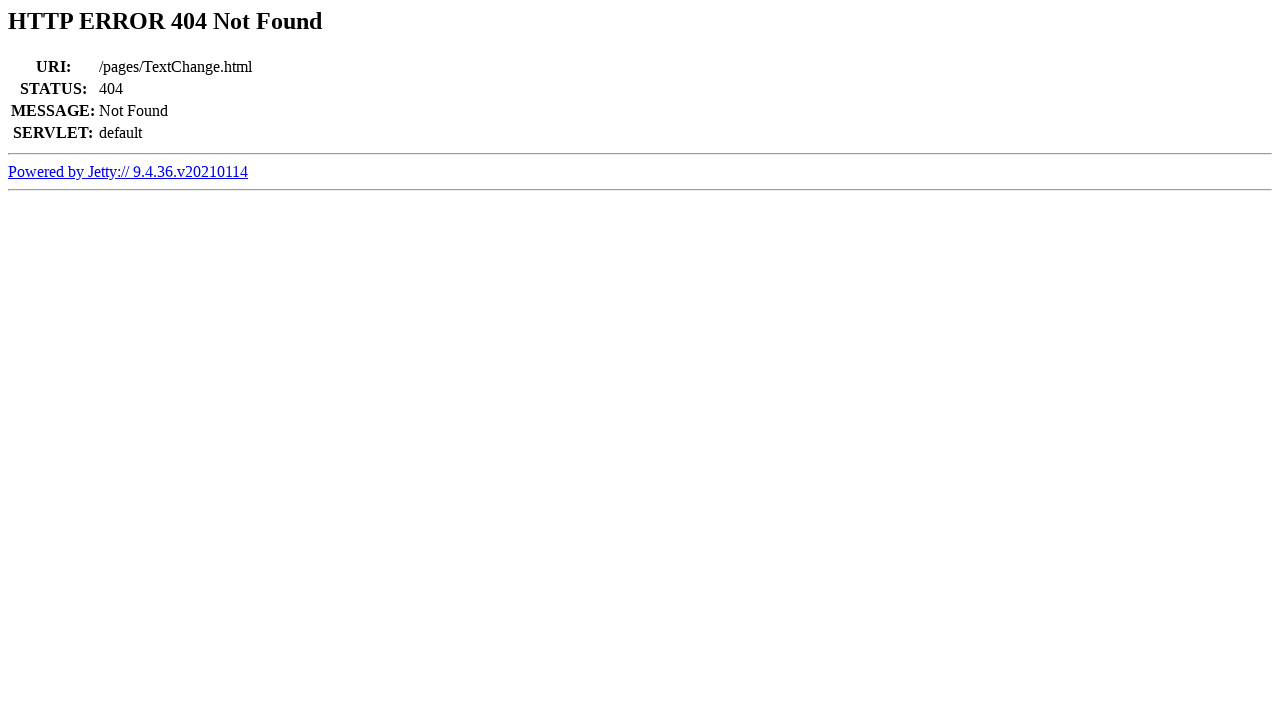

Waited for page DOM to be fully loaded
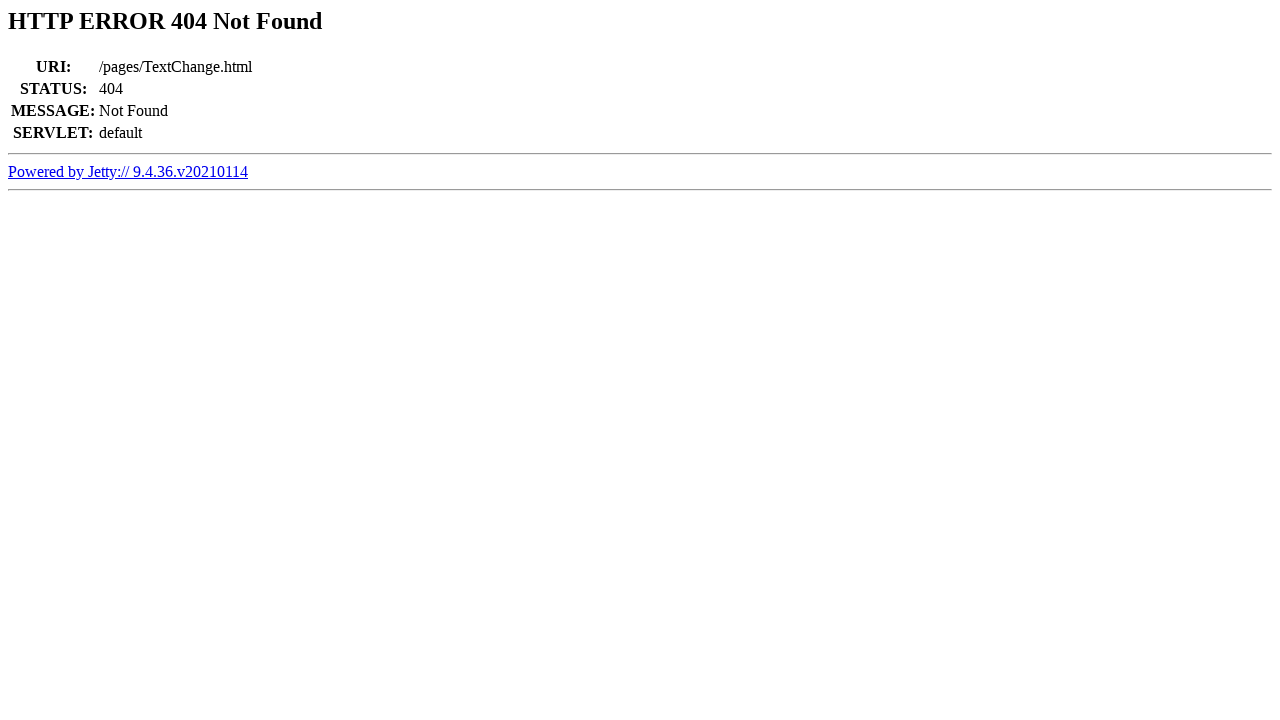

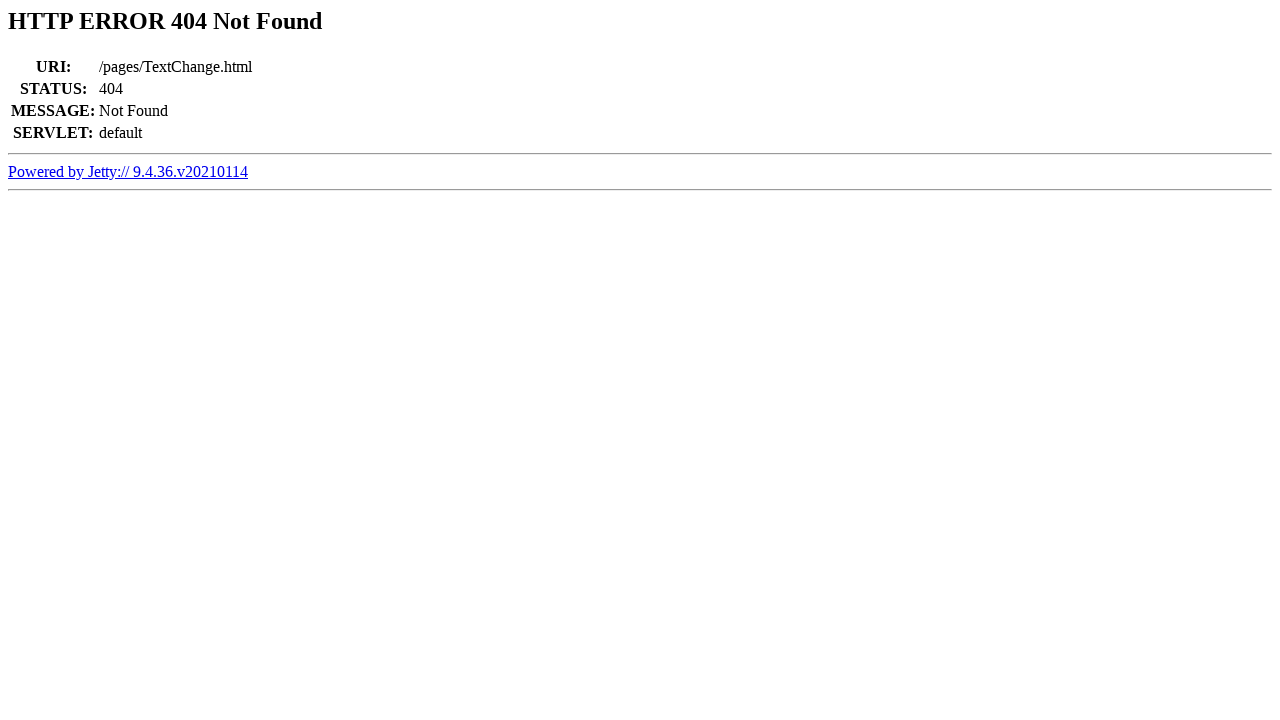